Clicks on forgot password link and verifies navigation to password recovery page

Starting URL: https://b2c.passport.rt.ru/

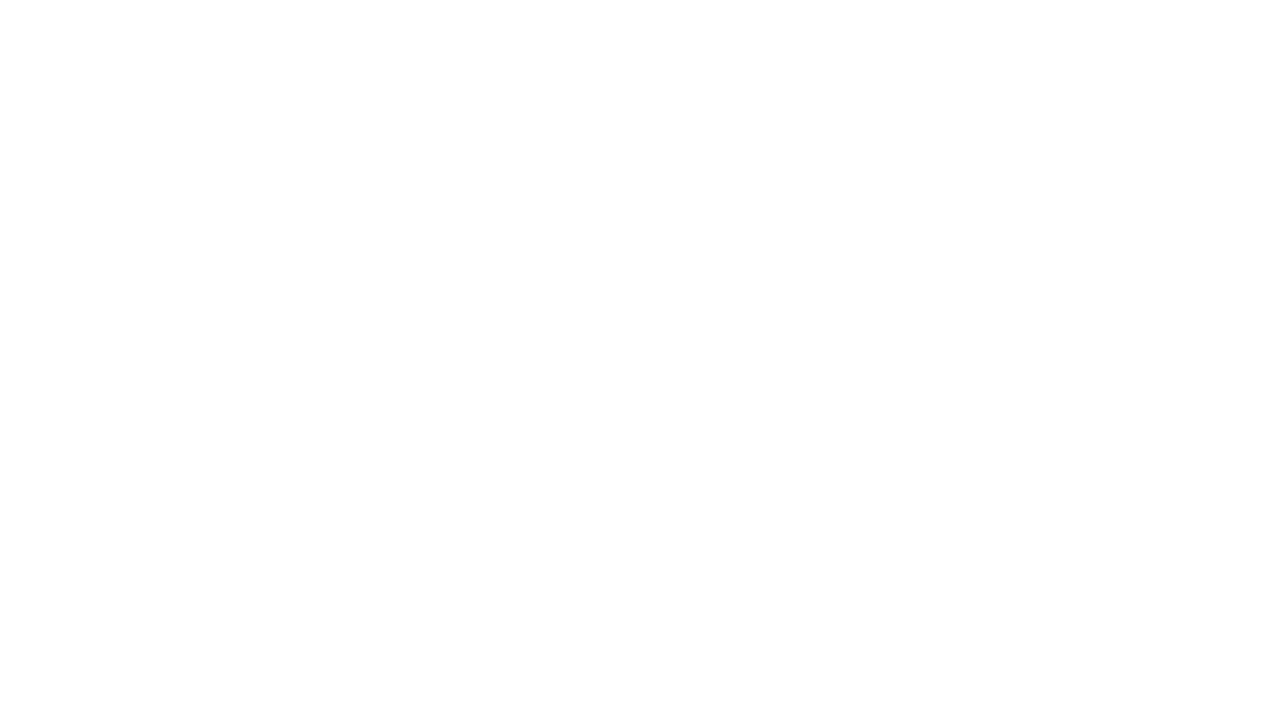

Clicked on forgot password link at (1102, 467) on #forgot_password
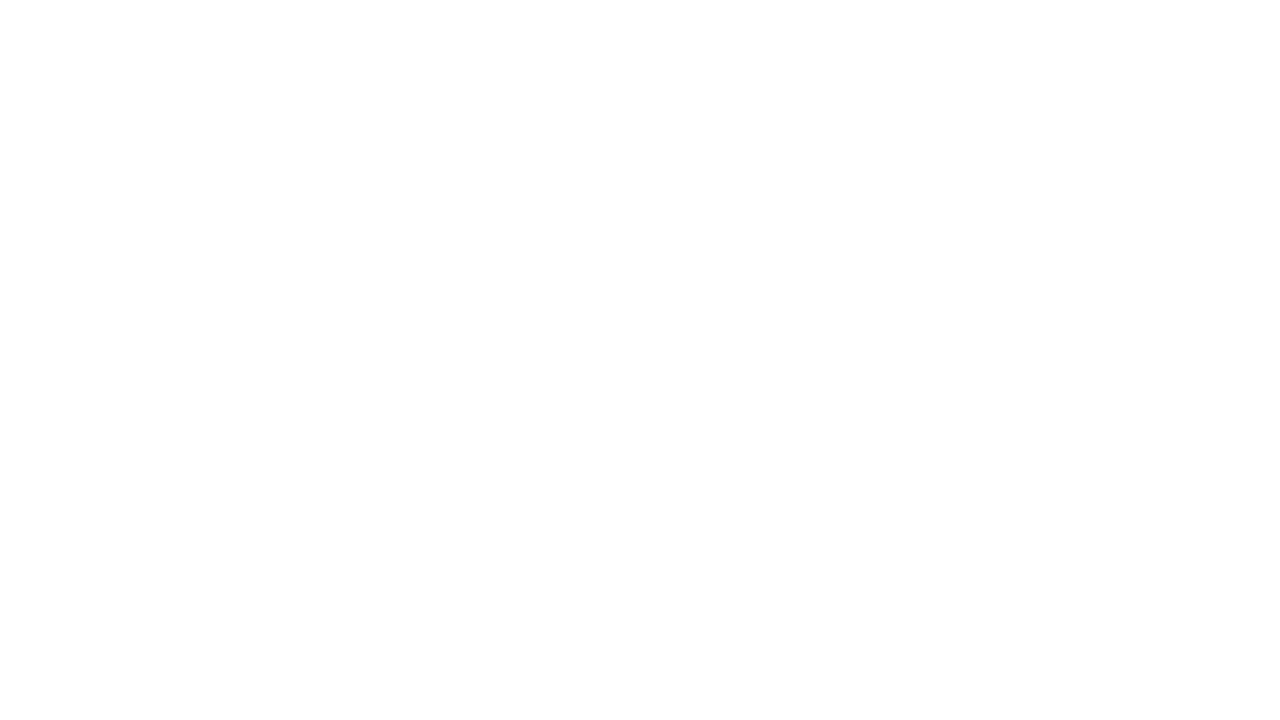

Password recovery page loaded and 'Восстановление пароля' heading verified
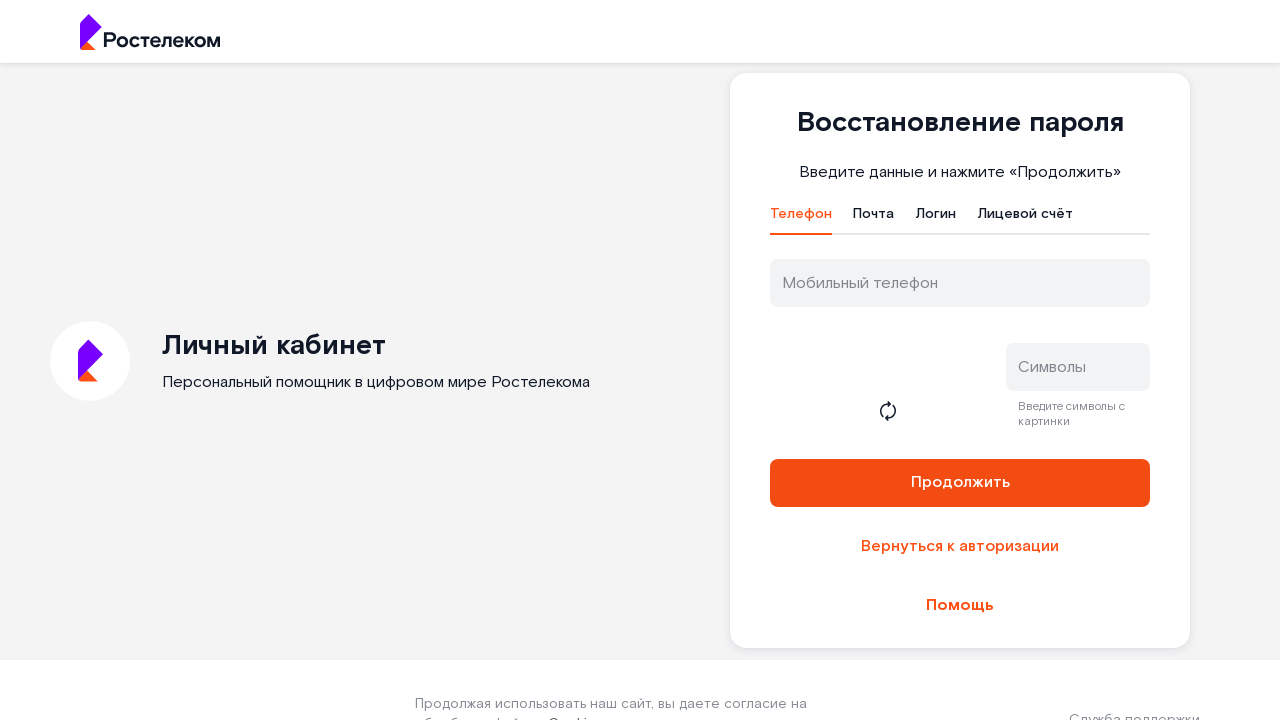

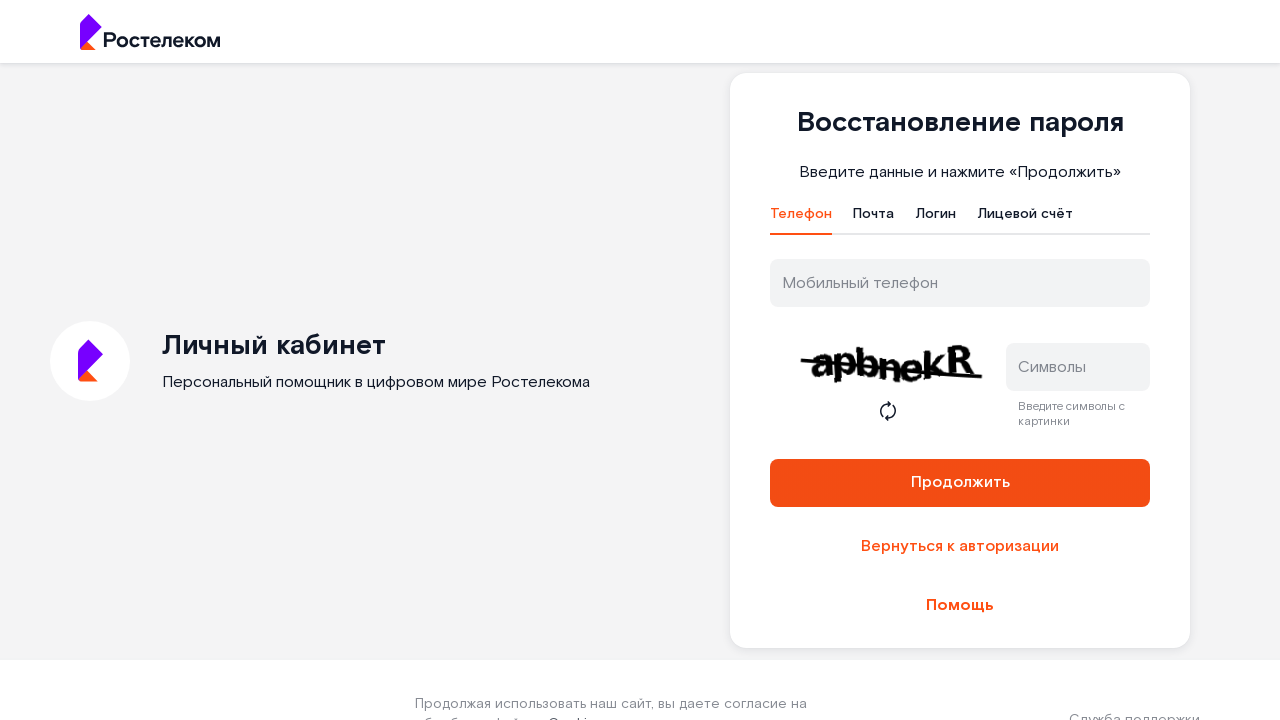